Tests window switching functionality by clicking a link that opens a new window, switching to the child window, and verifying content is accessible in the new window.

Starting URL: https://rahulshettyacademy.com/loginpagePractise/

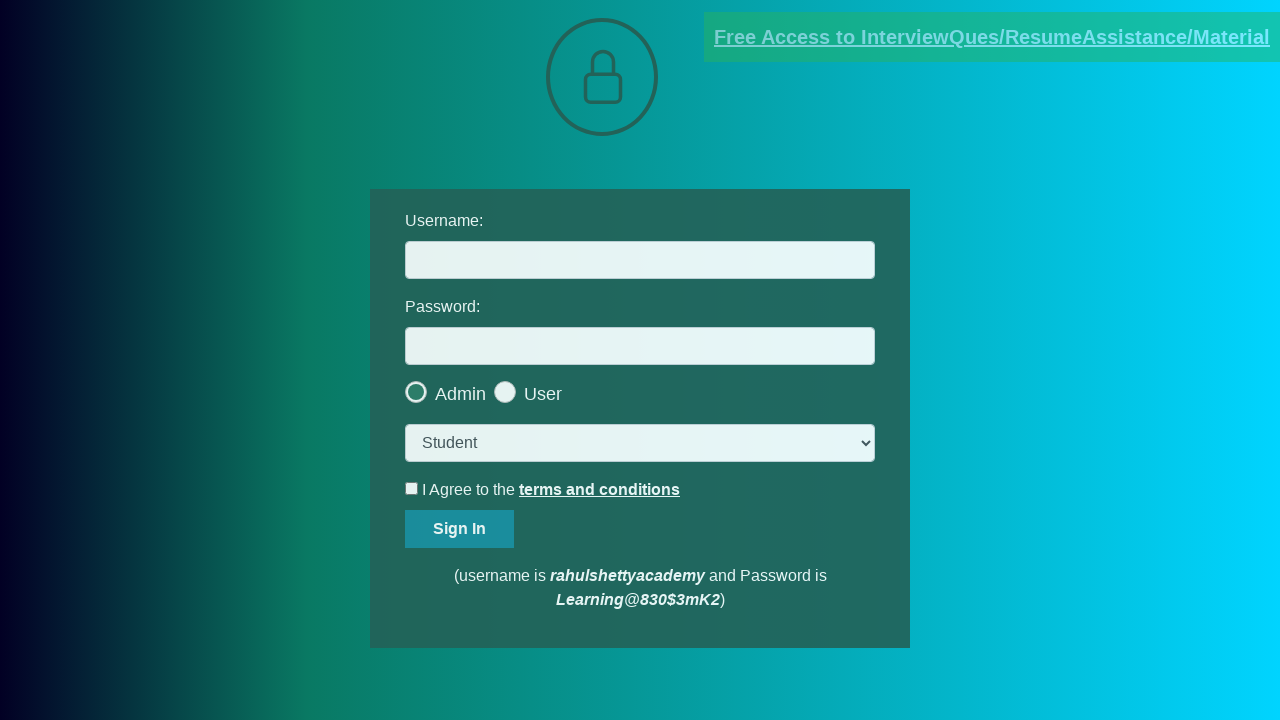

Clicked blinking text link to open new window at (992, 37) on .blinkingText
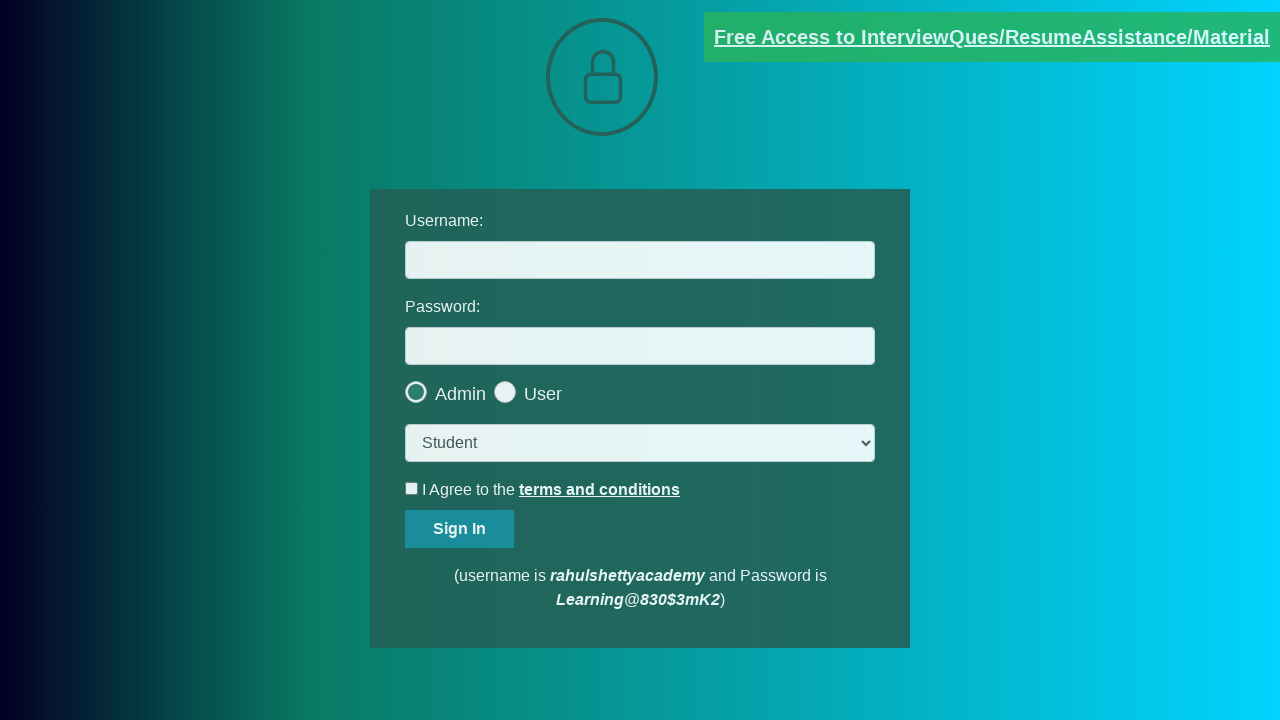

Child window opened and captured
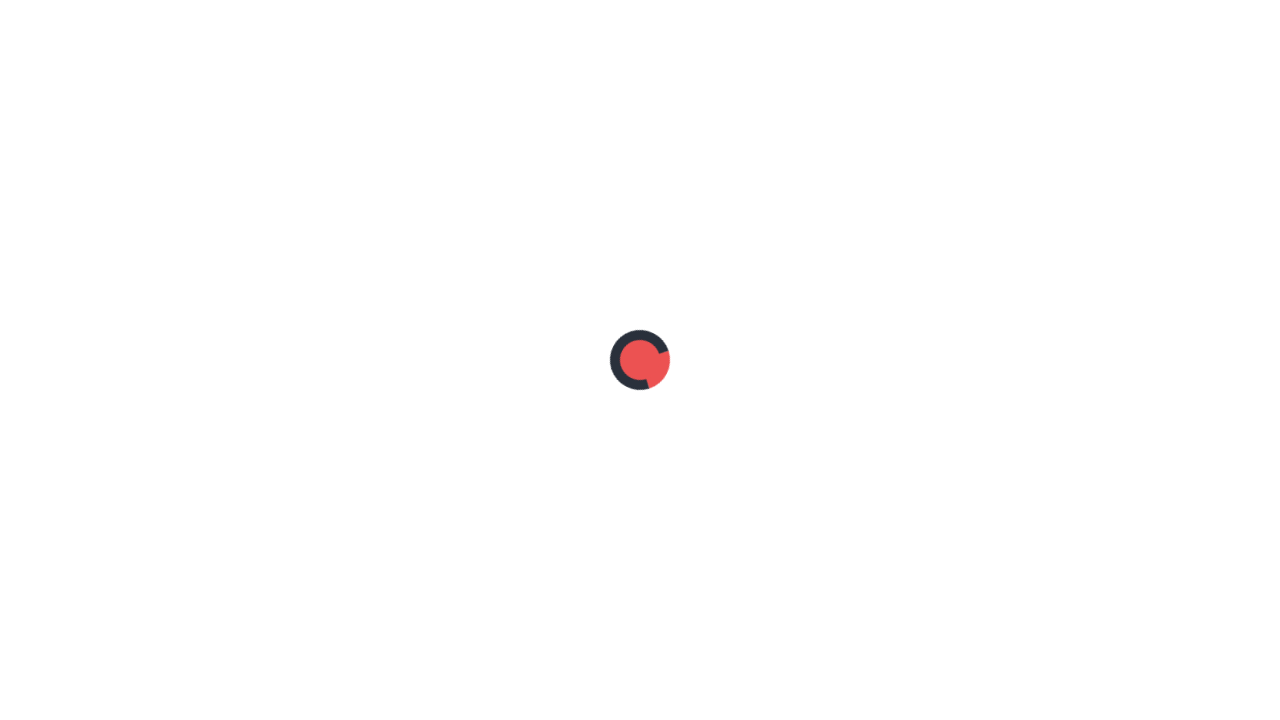

Child window content loaded - red paragraph element found
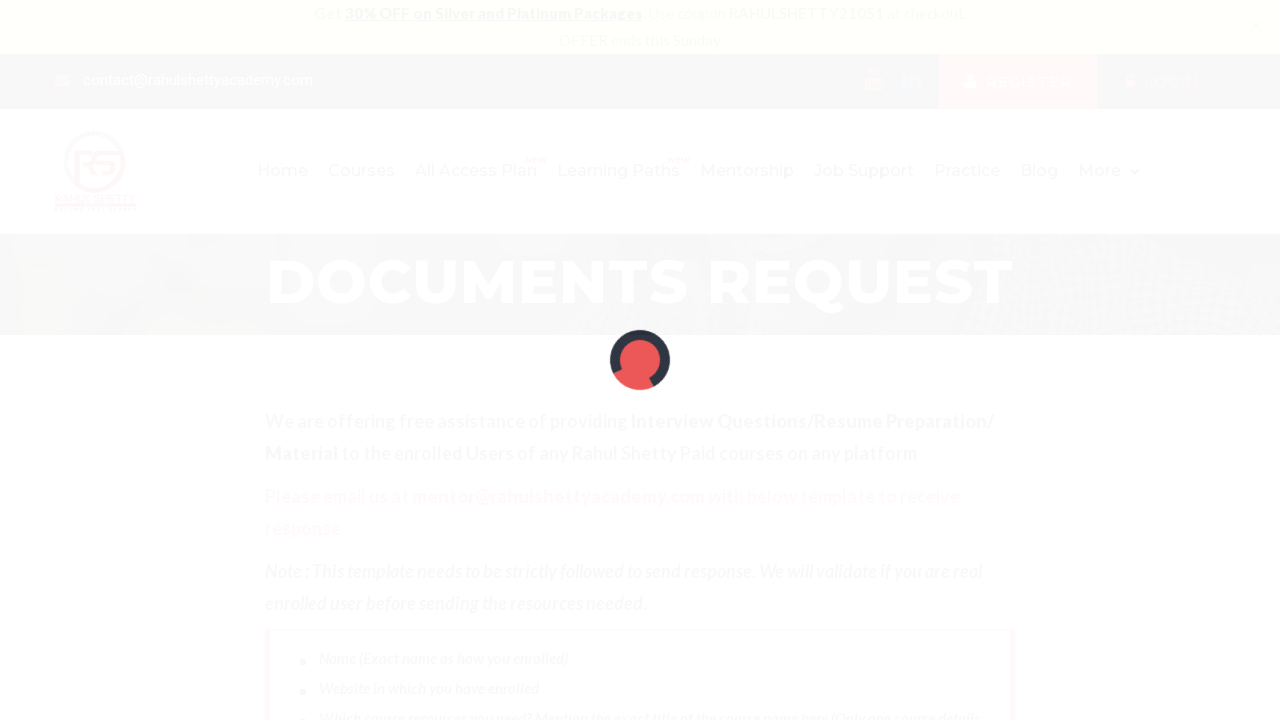

Retrieved text content from red paragraph element in child window
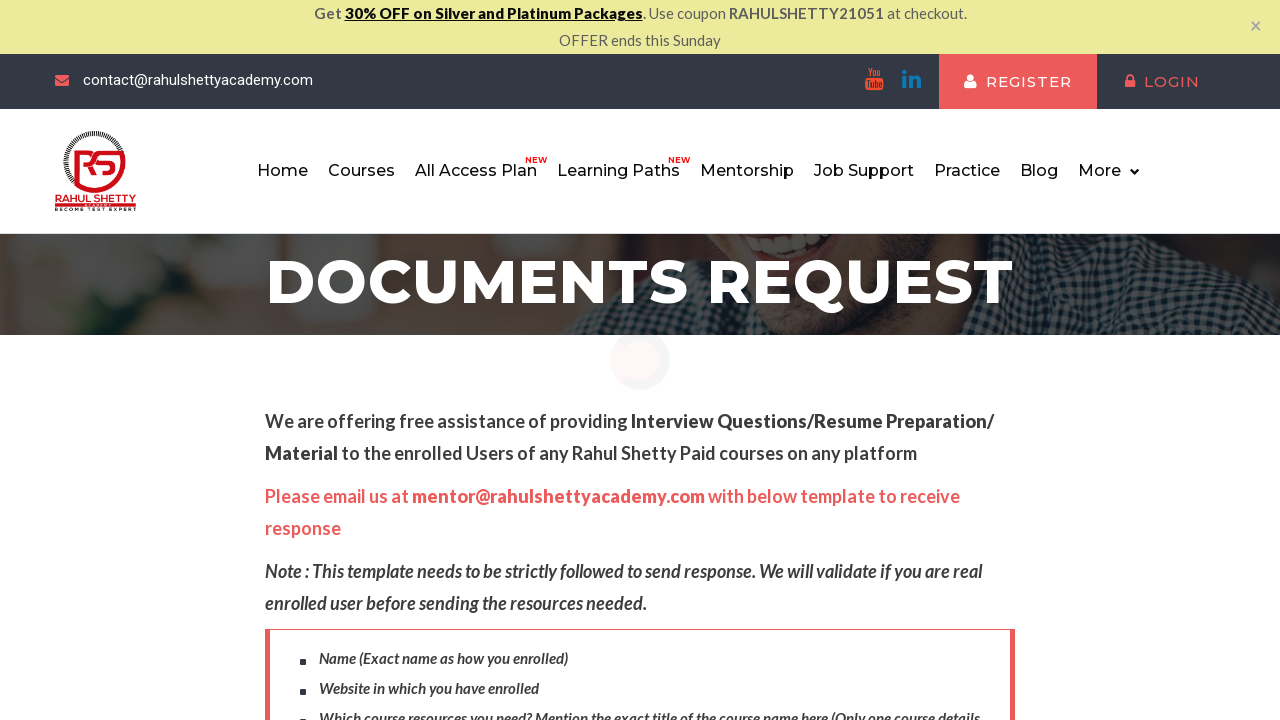

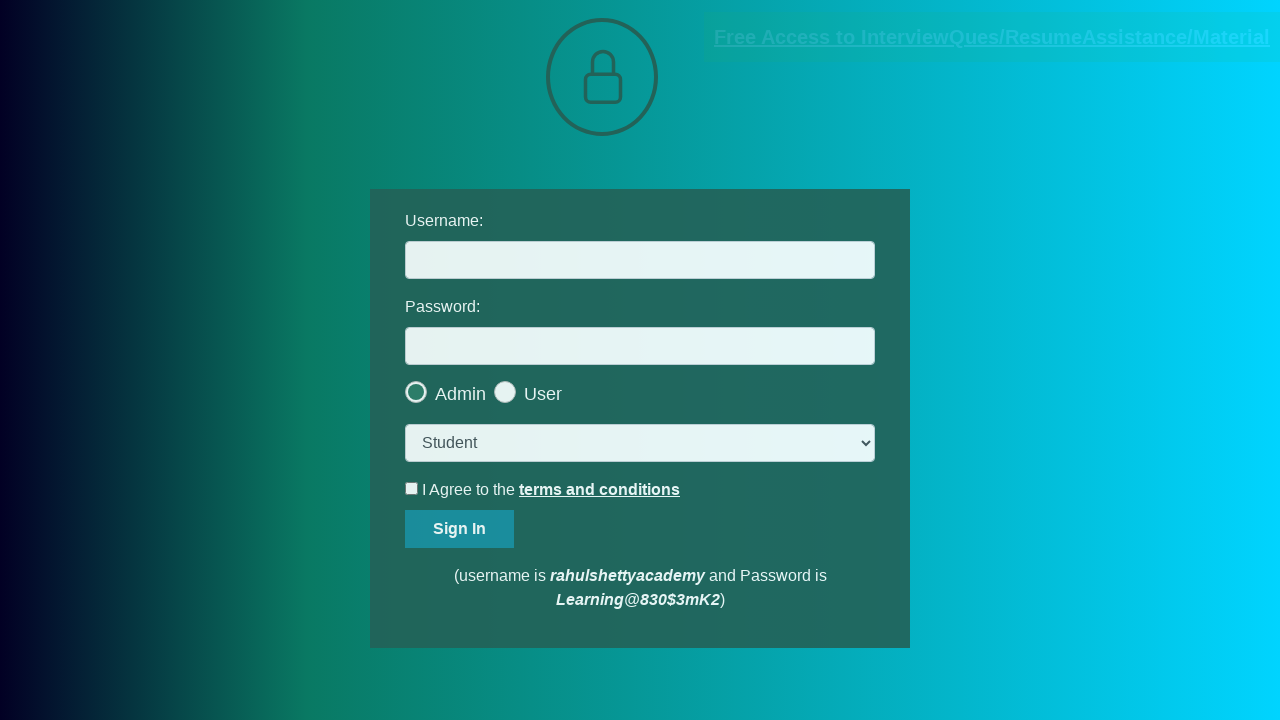